Tests adding a new todo item by filling the input field and pressing Enter, then verifying the item appears in the list

Starting URL: https://demo.playwright.dev/todomvc

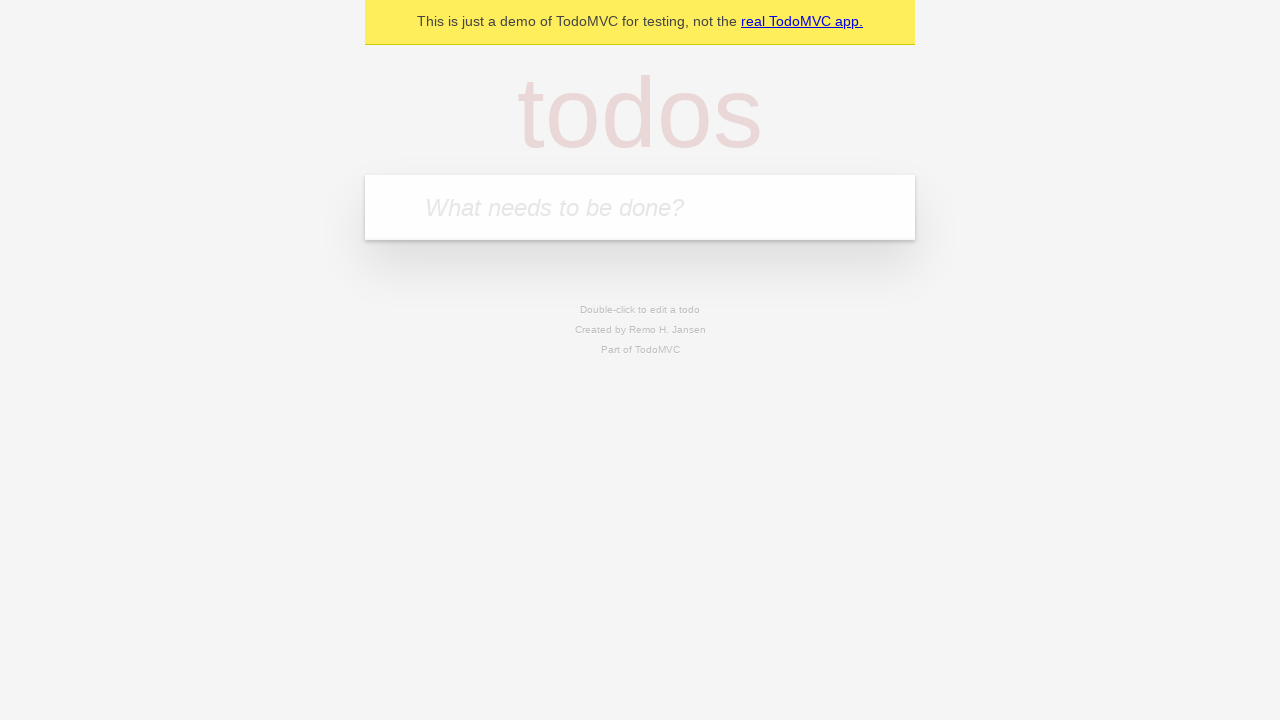

Filled todo input field with 'Buy groceries' on internal:attr=[placeholder="What needs to be done?"i]
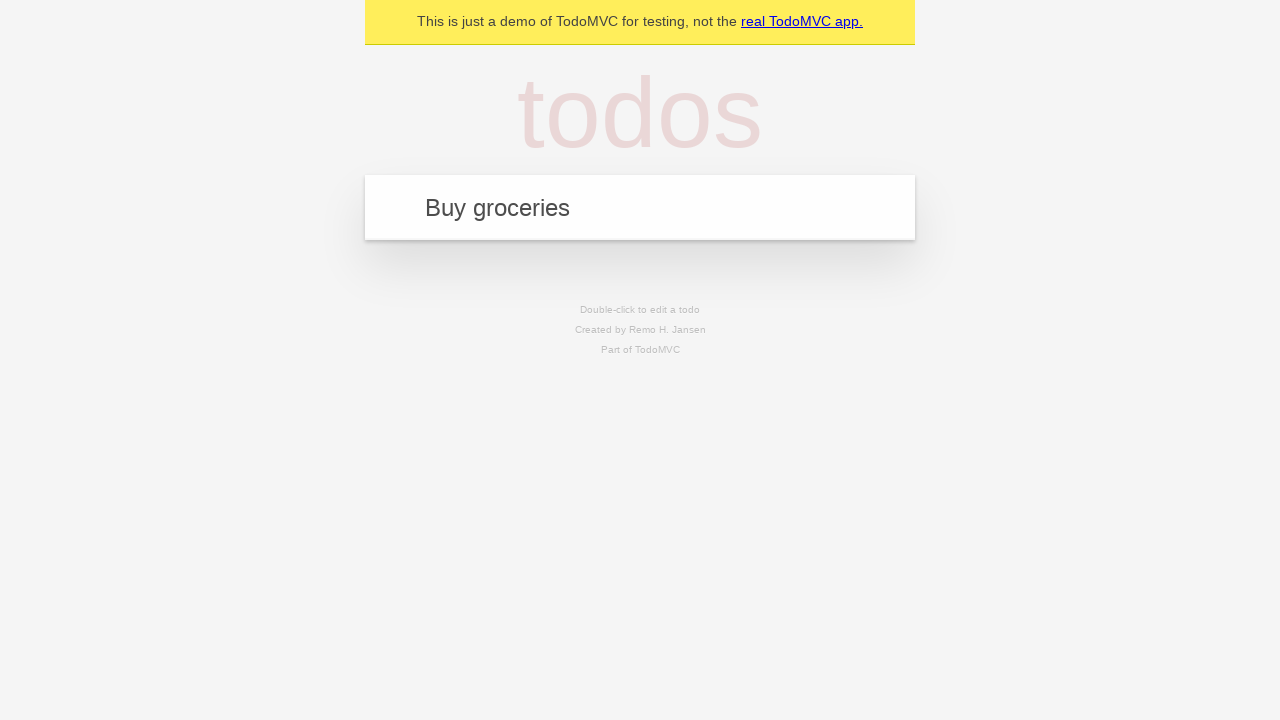

Pressed Enter to add the todo item on internal:attr=[placeholder="What needs to be done?"i]
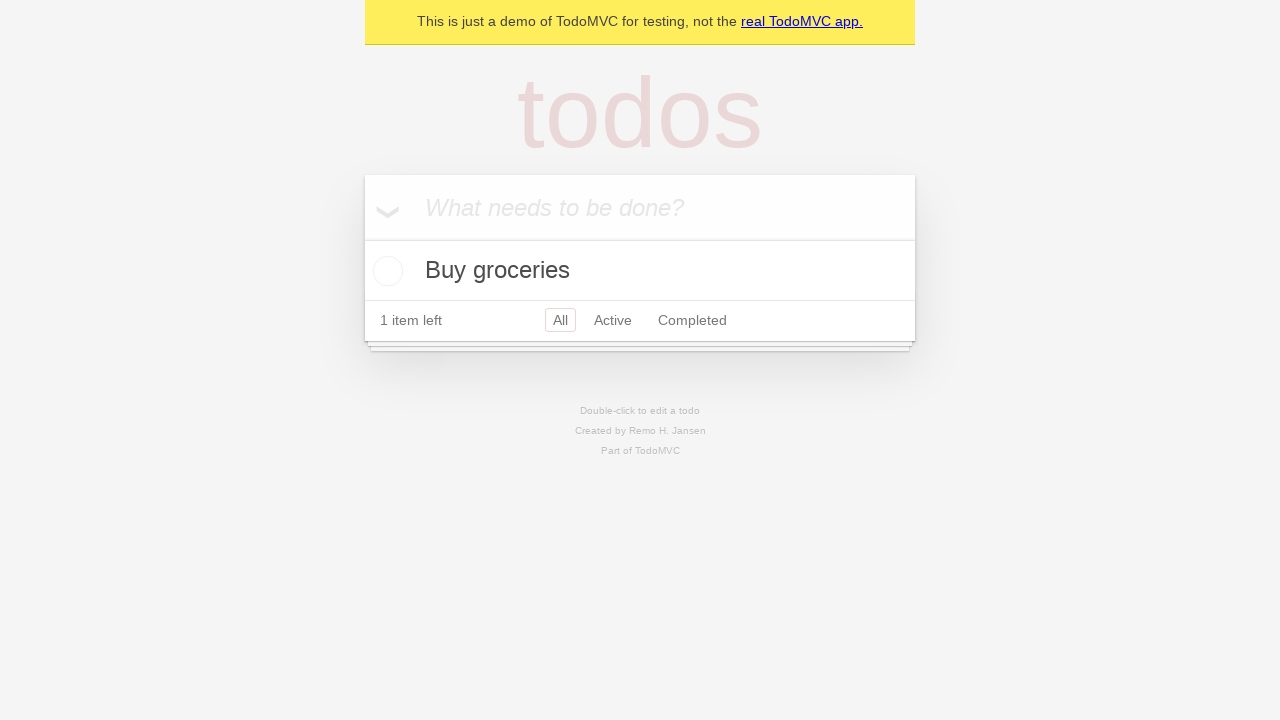

Verified that 'Buy groceries' todo item appears in the list
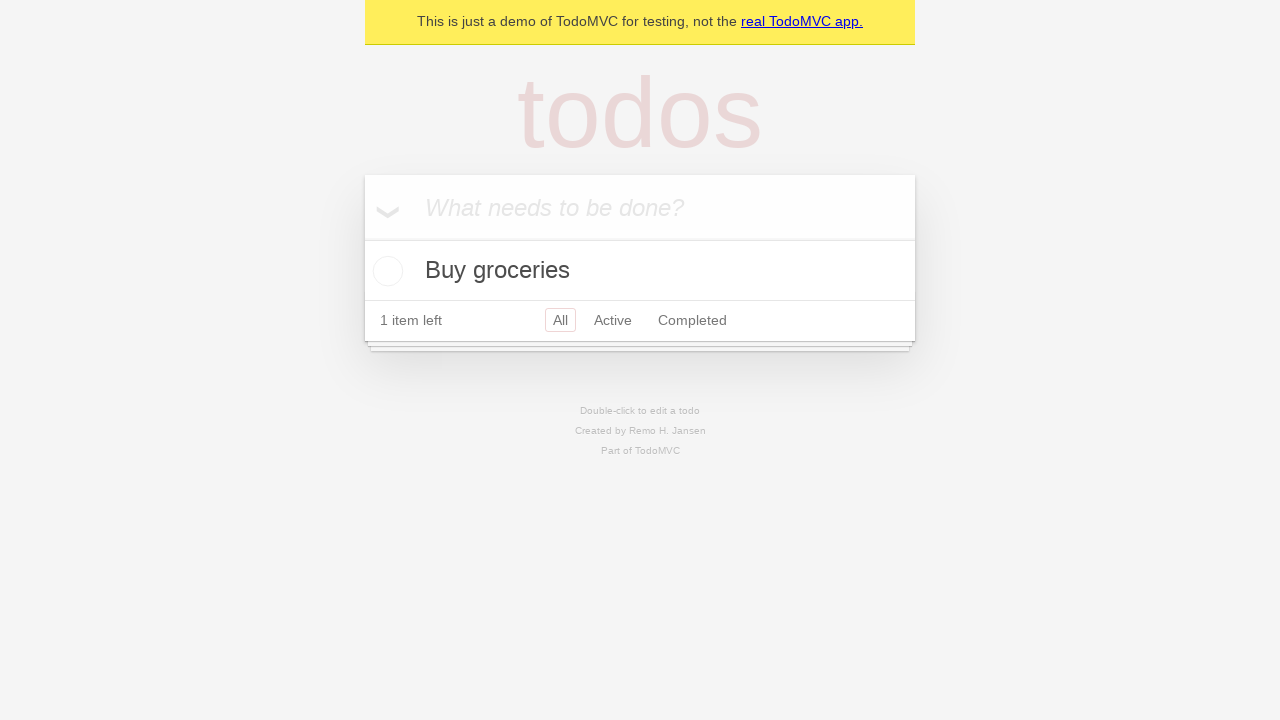

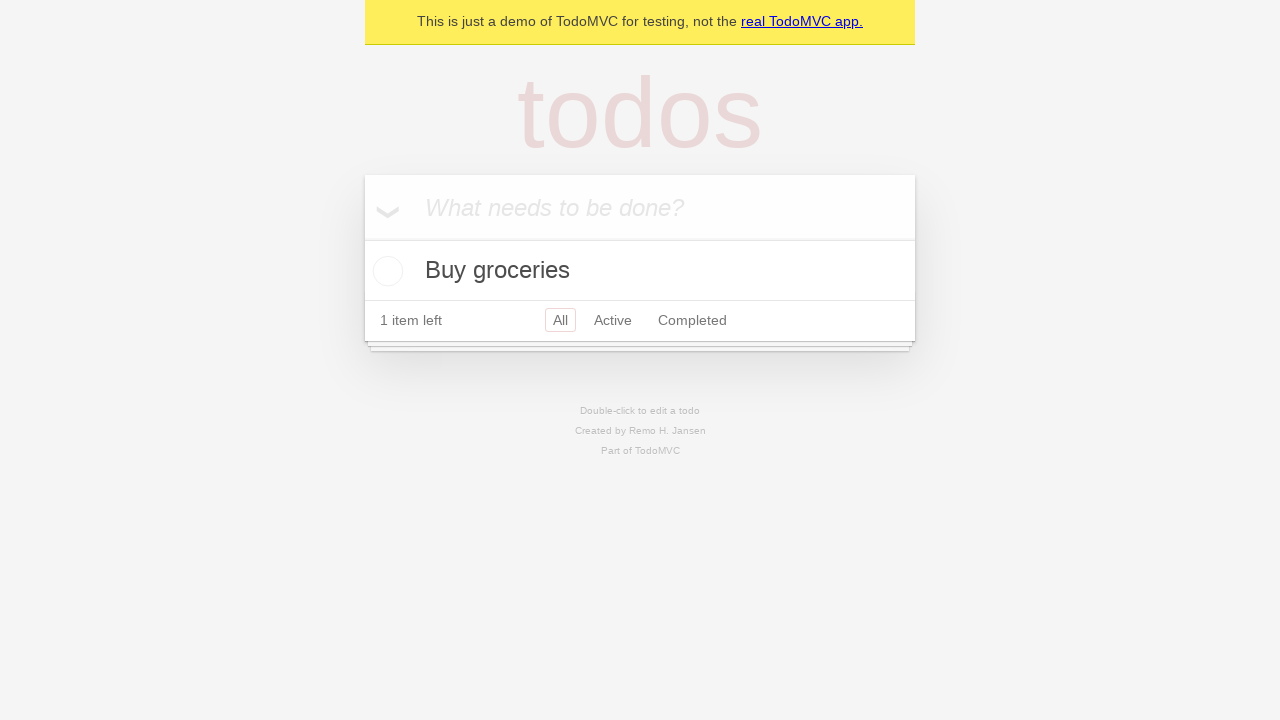